Navigates to fast.com (Netflix's internet speed test website) and waits for the page to load

Starting URL: https://fast.com

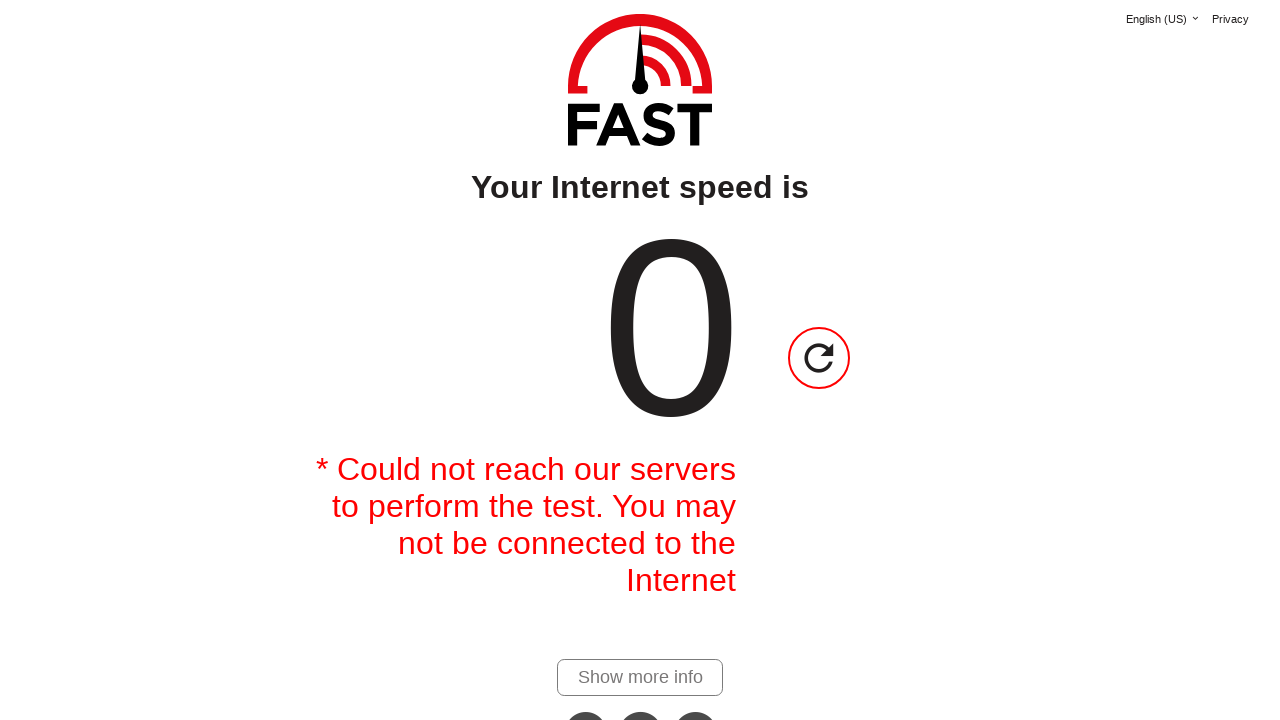

Navigated to fast.com (Netflix's internet speed test website)
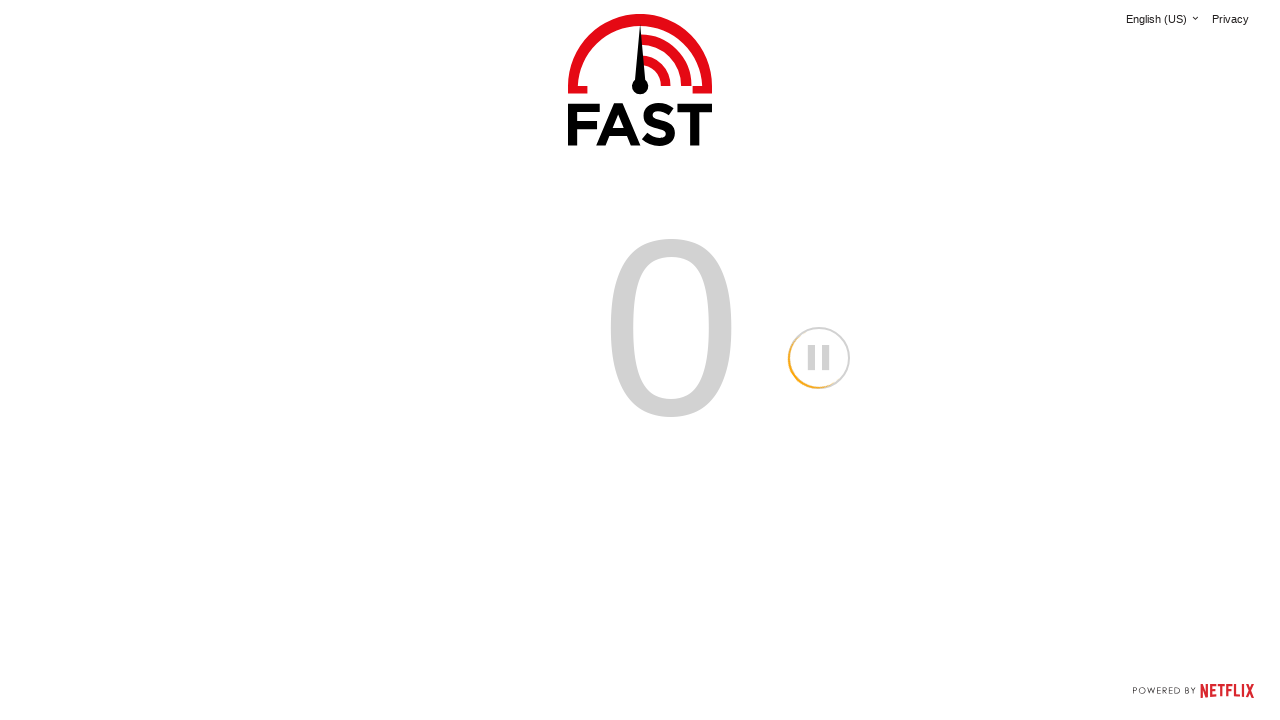

Speed test page loaded and speed value displayed
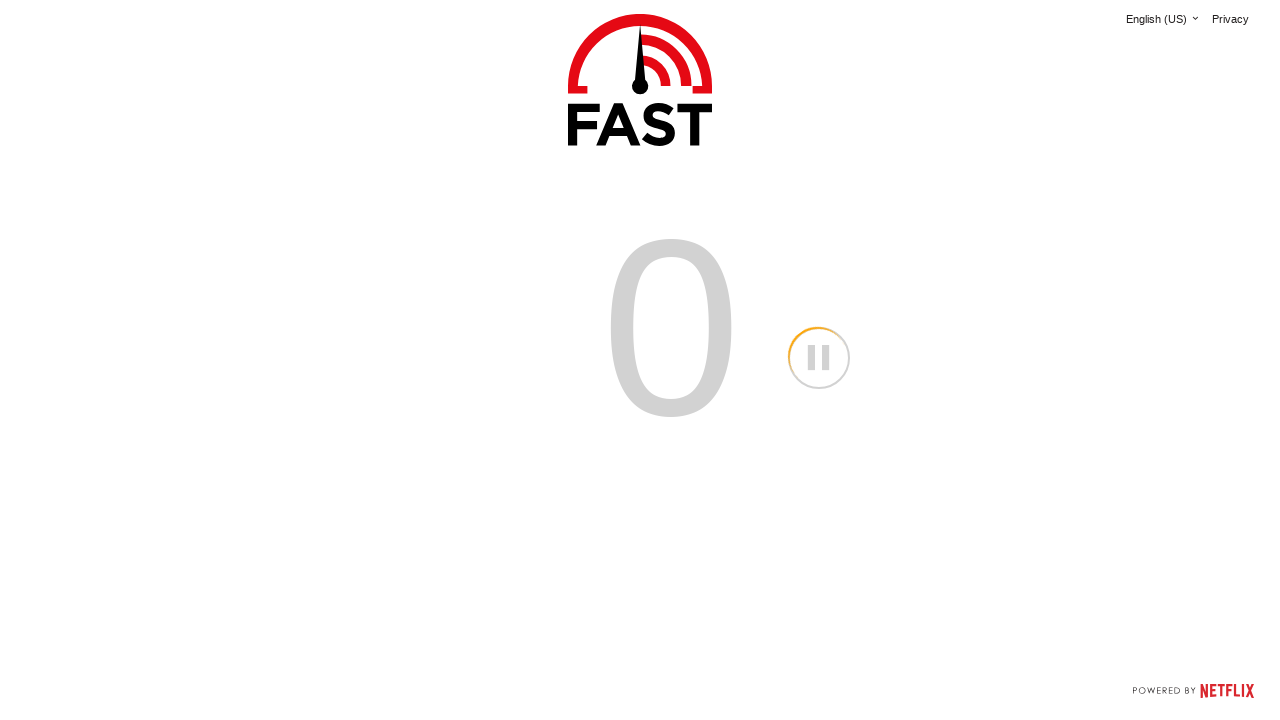

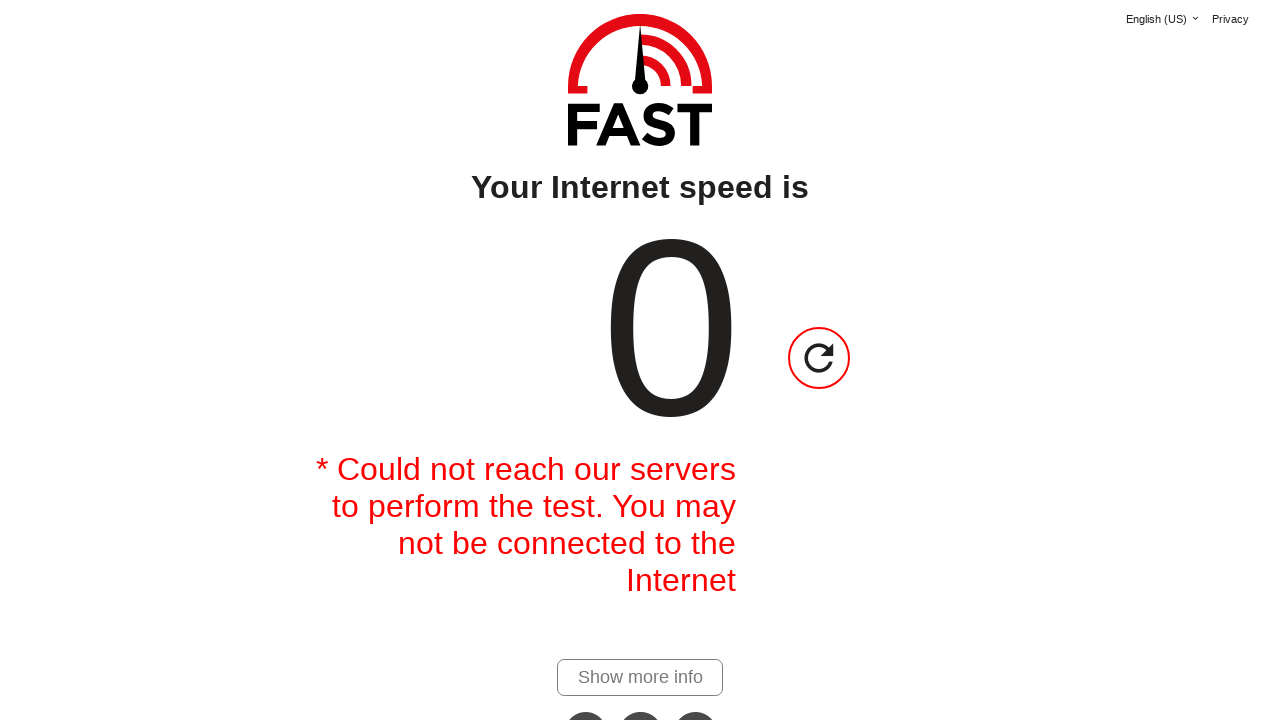